Tests JavaScript confirmation dialog handling by clicking a button to trigger the confirm popup, dismissing it, and verifying the result message

Starting URL: https://the-internet.herokuapp.com/javascript_alerts

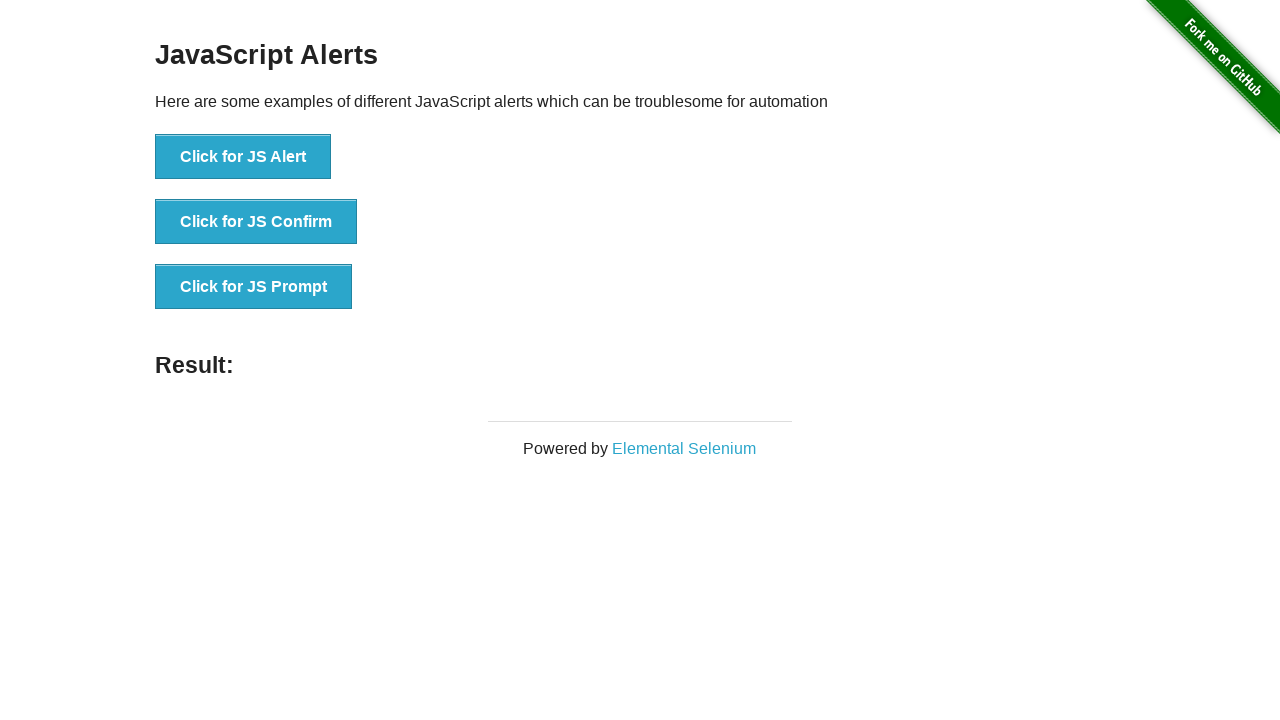

Set up dialog handler to dismiss confirmation dialogs
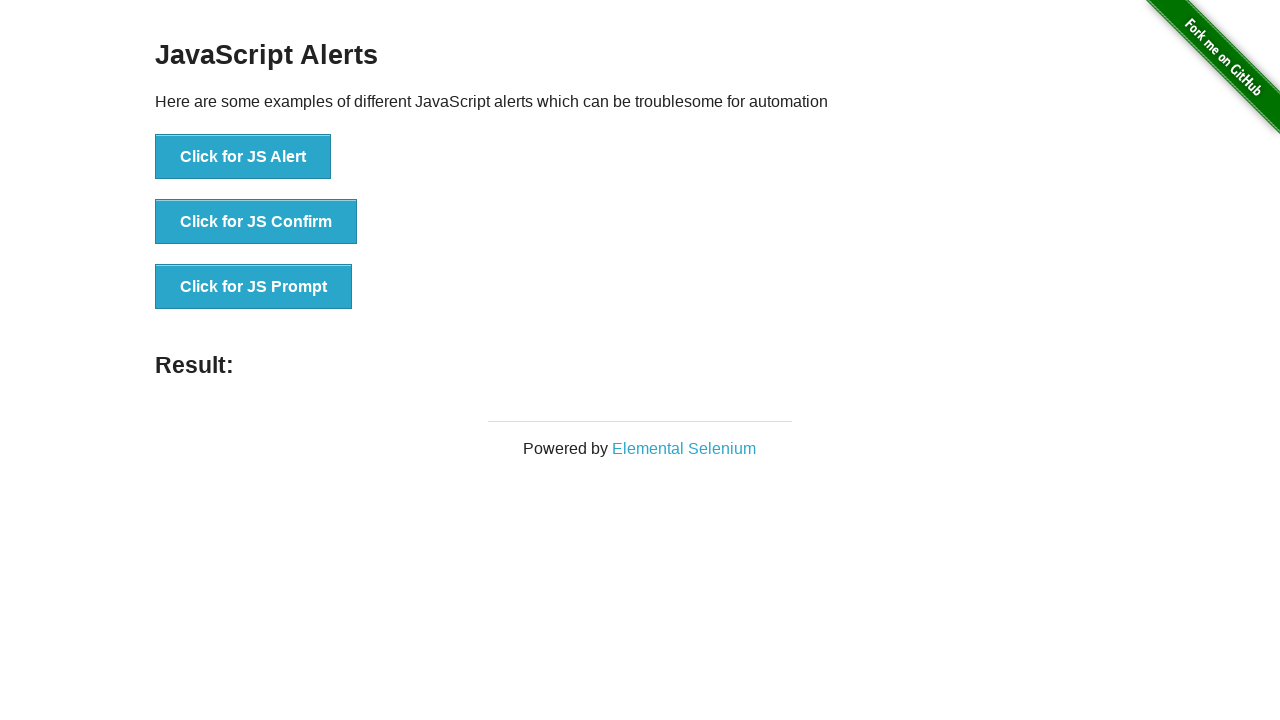

Clicked button to trigger JS Confirm dialog at (256, 222) on xpath=//button[text()='Click for JS Confirm']
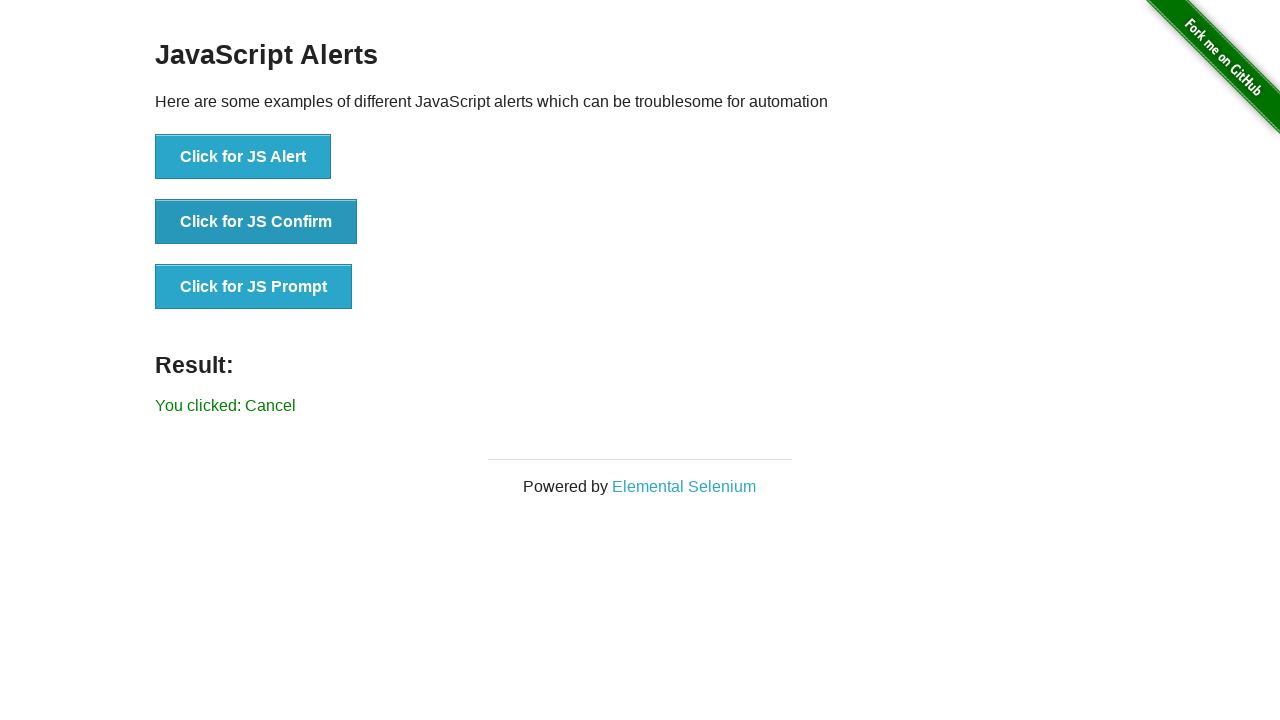

Result message displayed after dismissing confirmation dialog
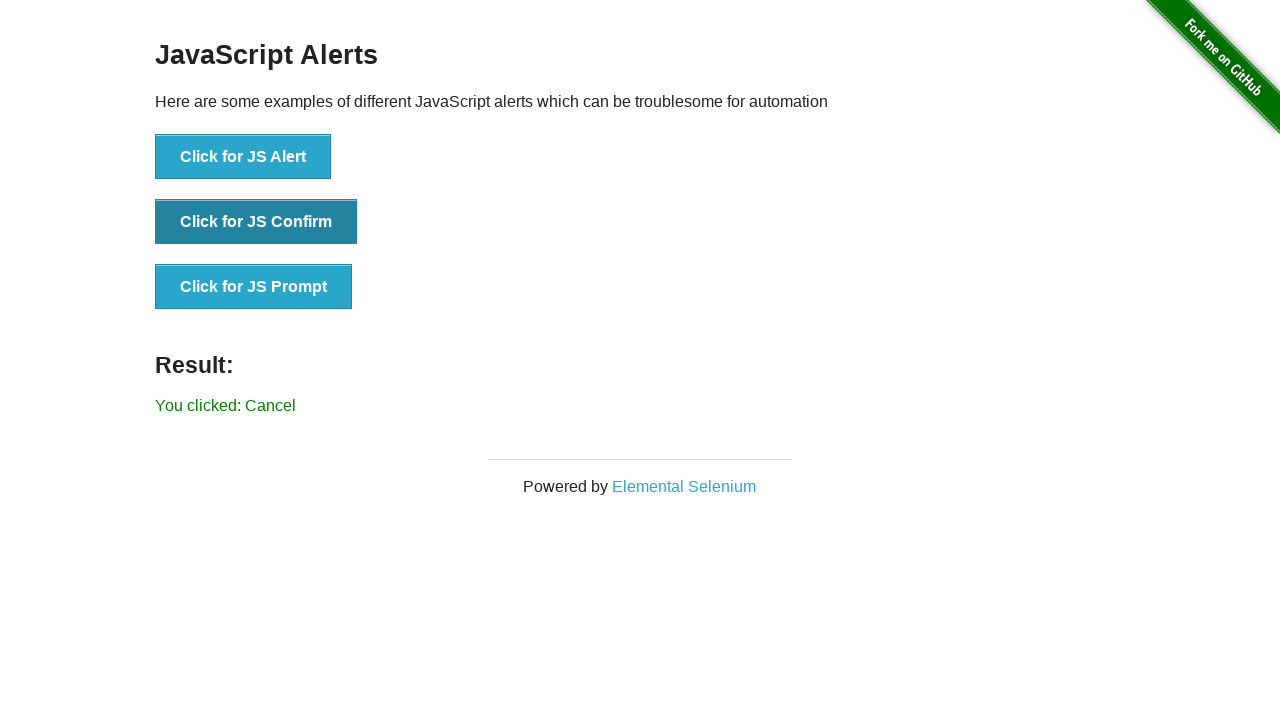

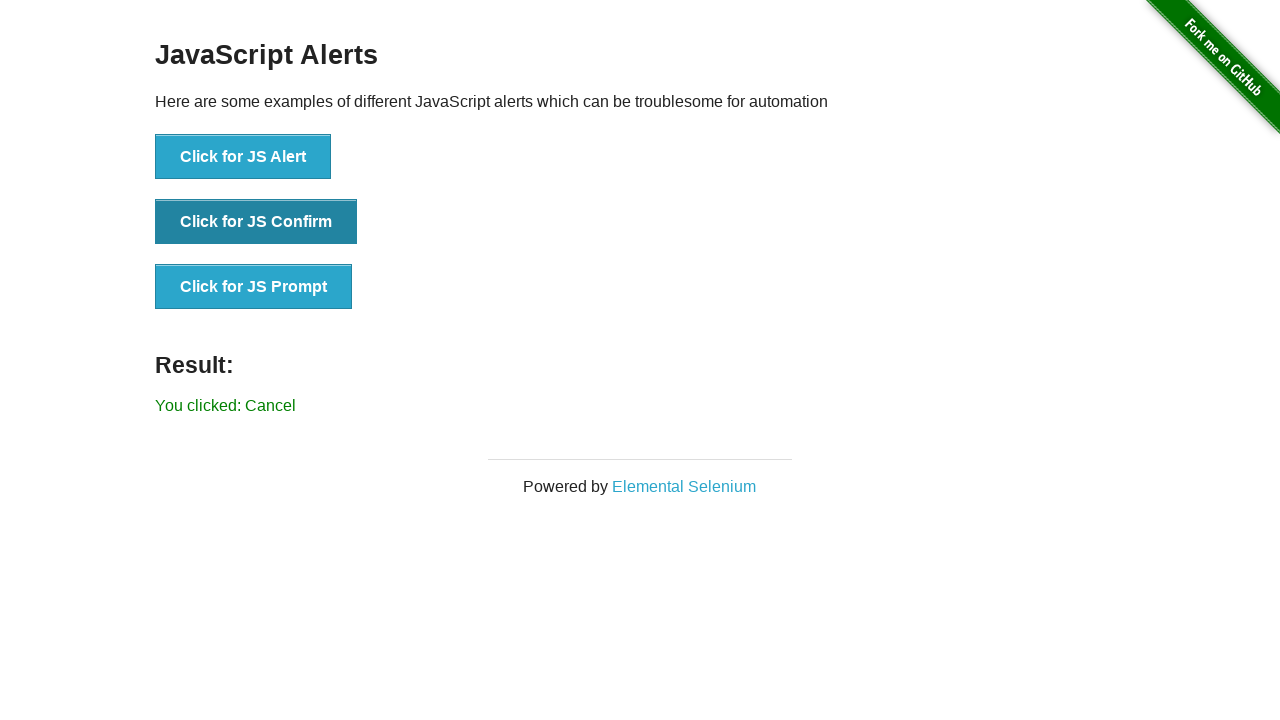